Tests drag and drop functionality within an iframe by dragging an element and dropping it onto a target area

Starting URL: https://jqueryui.com/droppable/

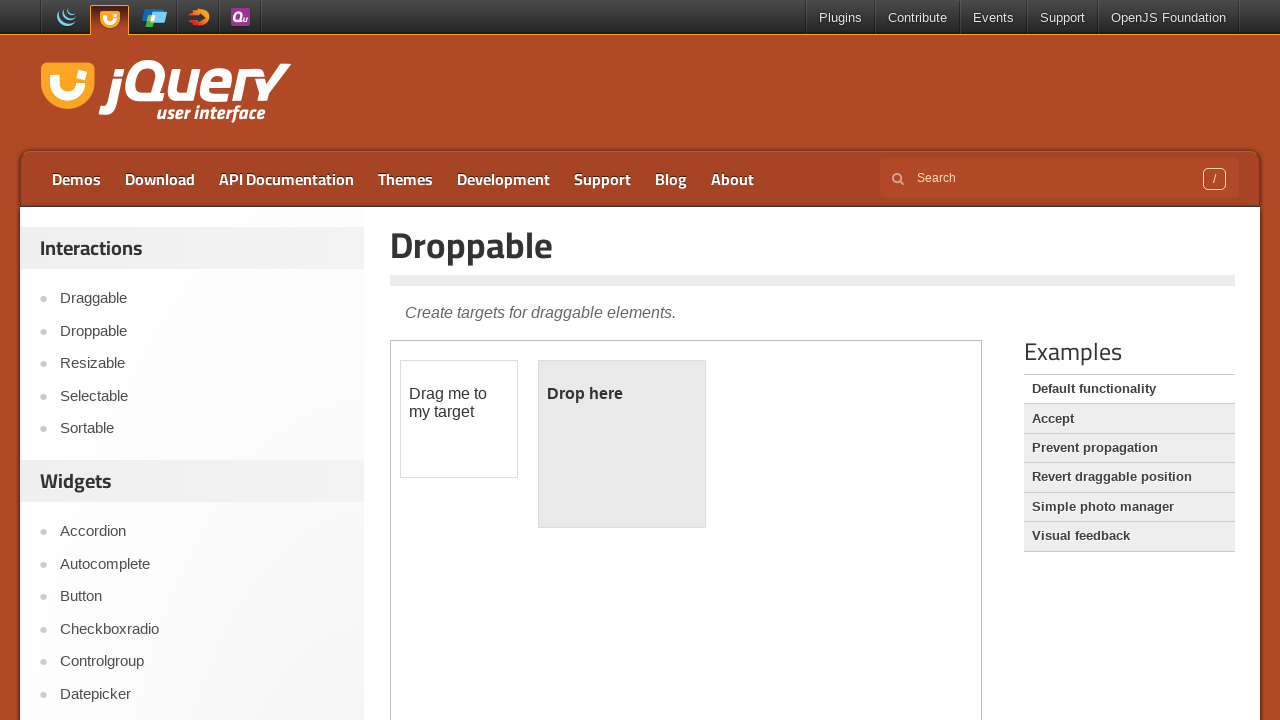

Located the first iframe containing the drag and drop demo
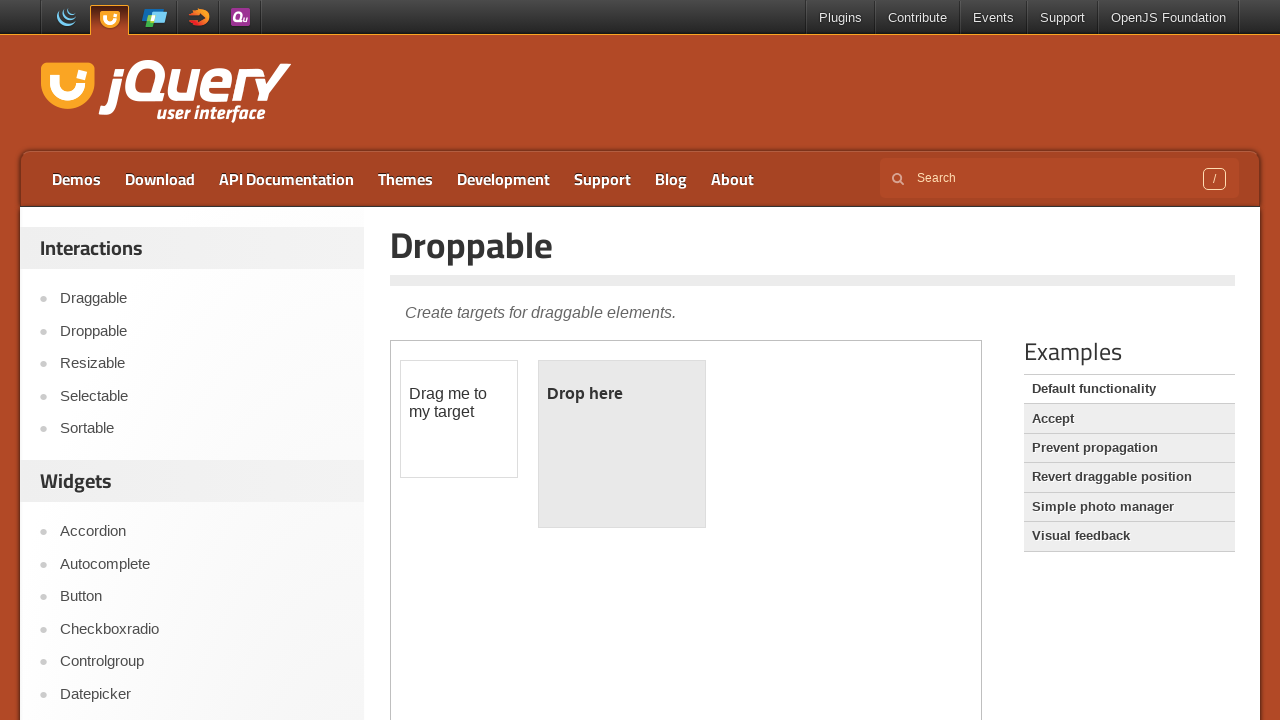

Located the draggable element with ID 'draggable'
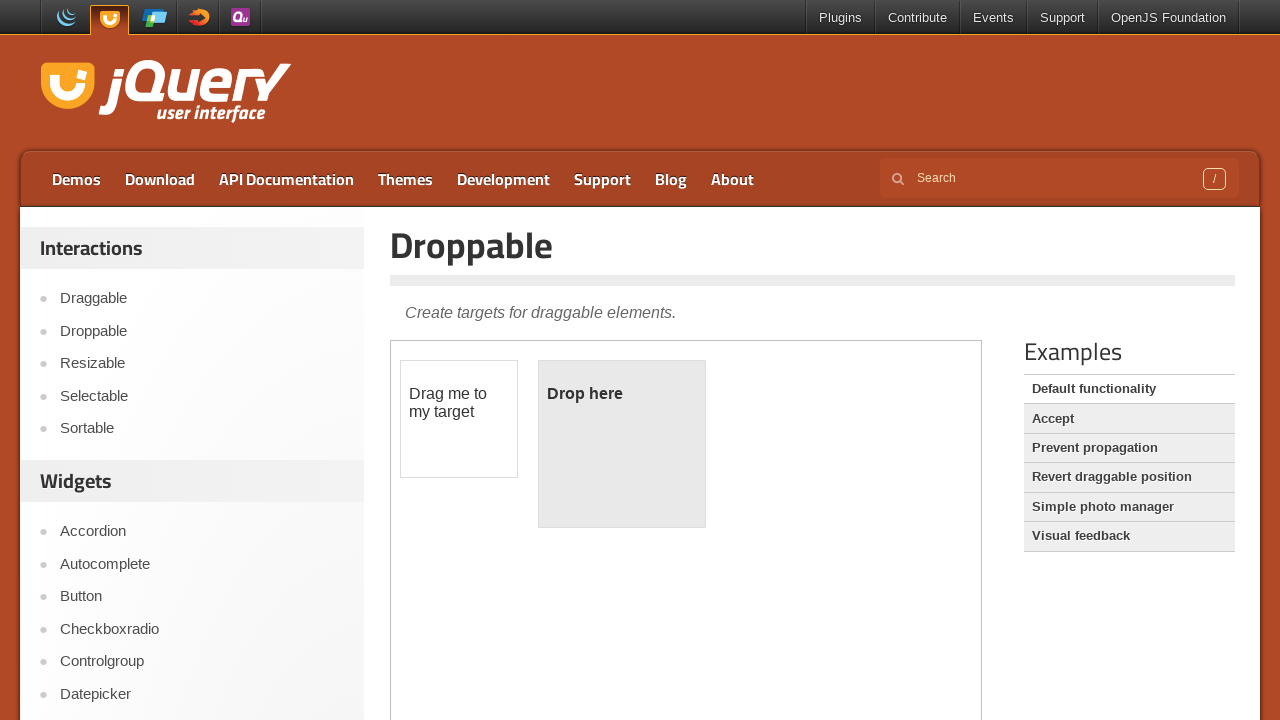

Located the droppable target element with ID 'droppable'
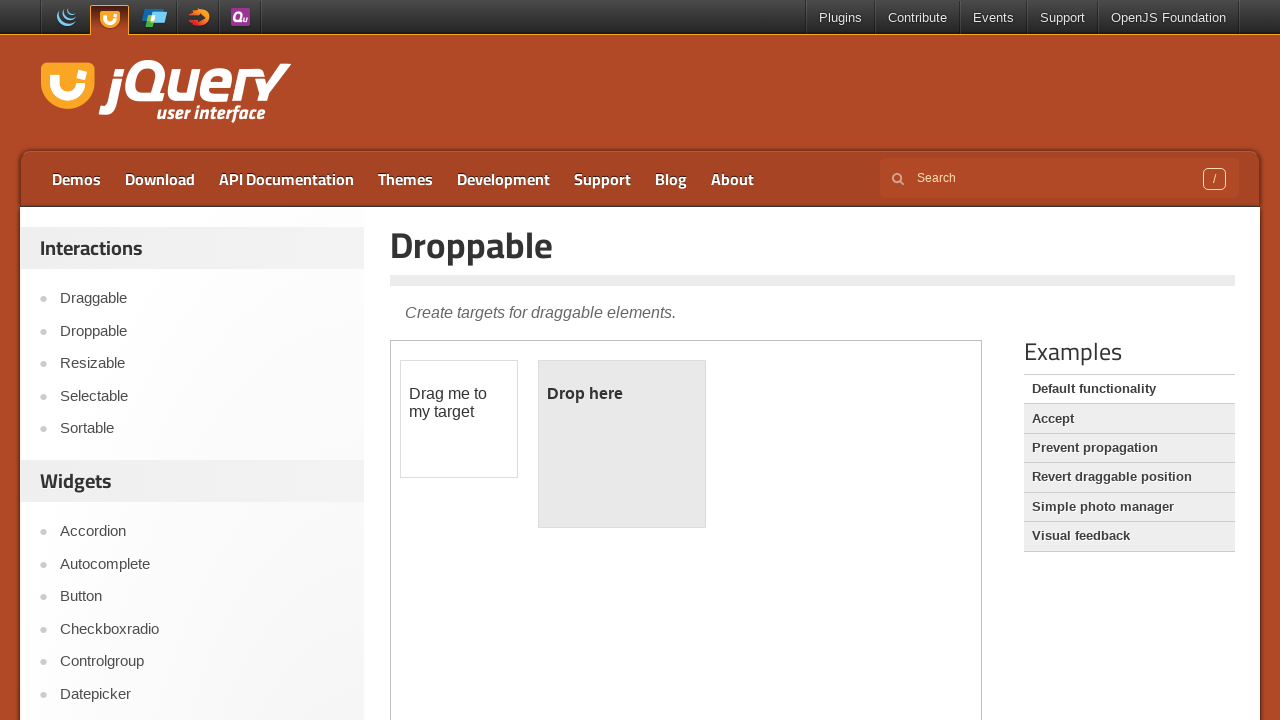

Dragged the draggable element and dropped it onto the droppable target at (622, 444)
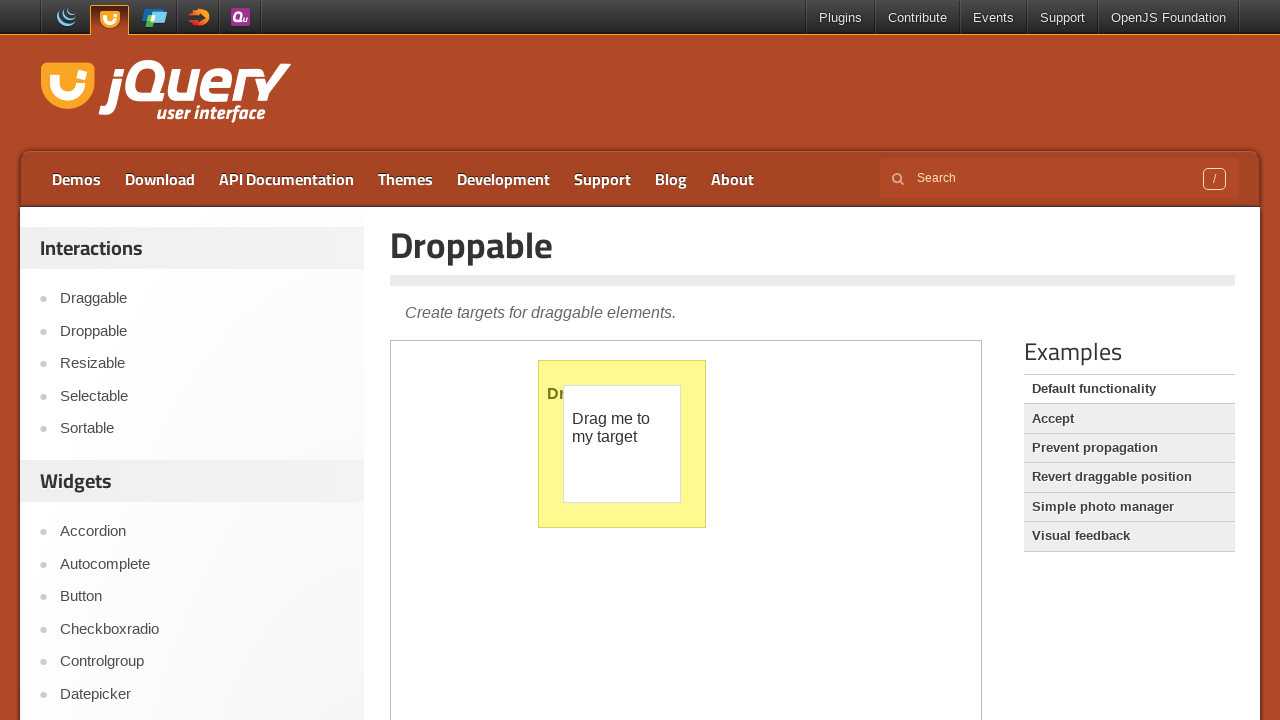

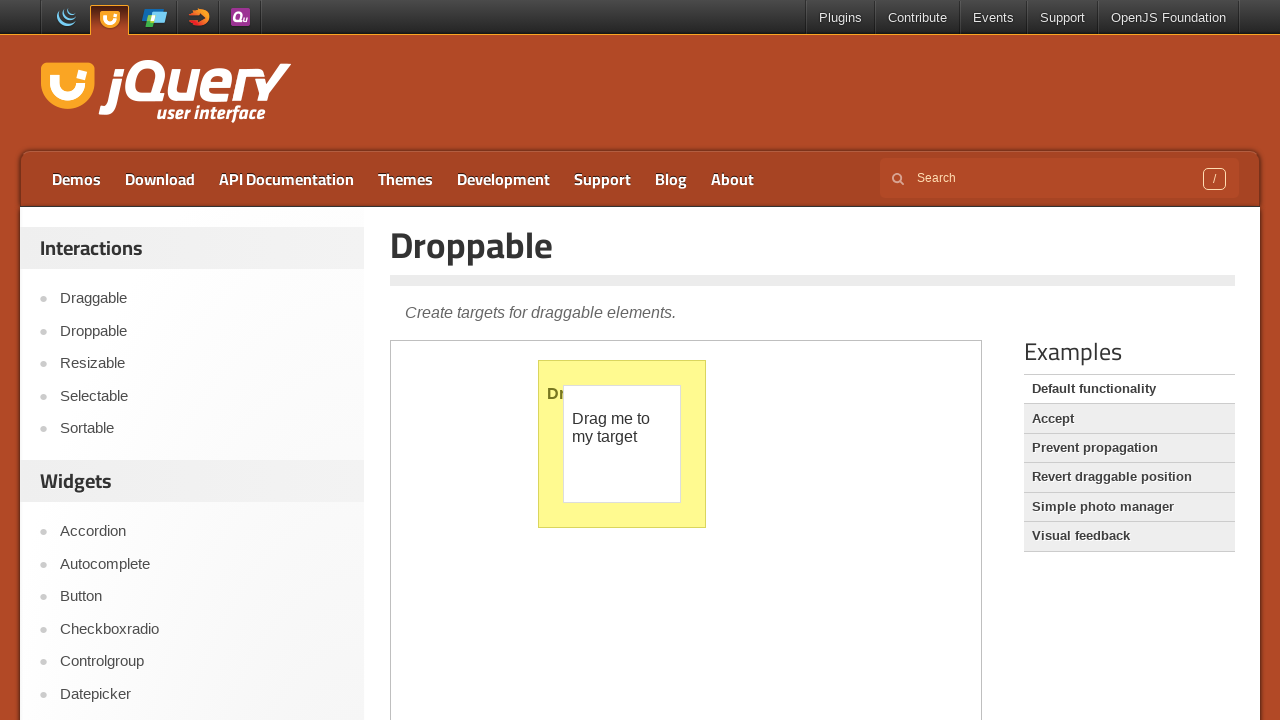